Tests flight booking functionality on BlazeDemo by selecting departure and destination cities, choosing a flight, and verifying flight details on the purchase page

Starting URL: https://blazedemo.com/

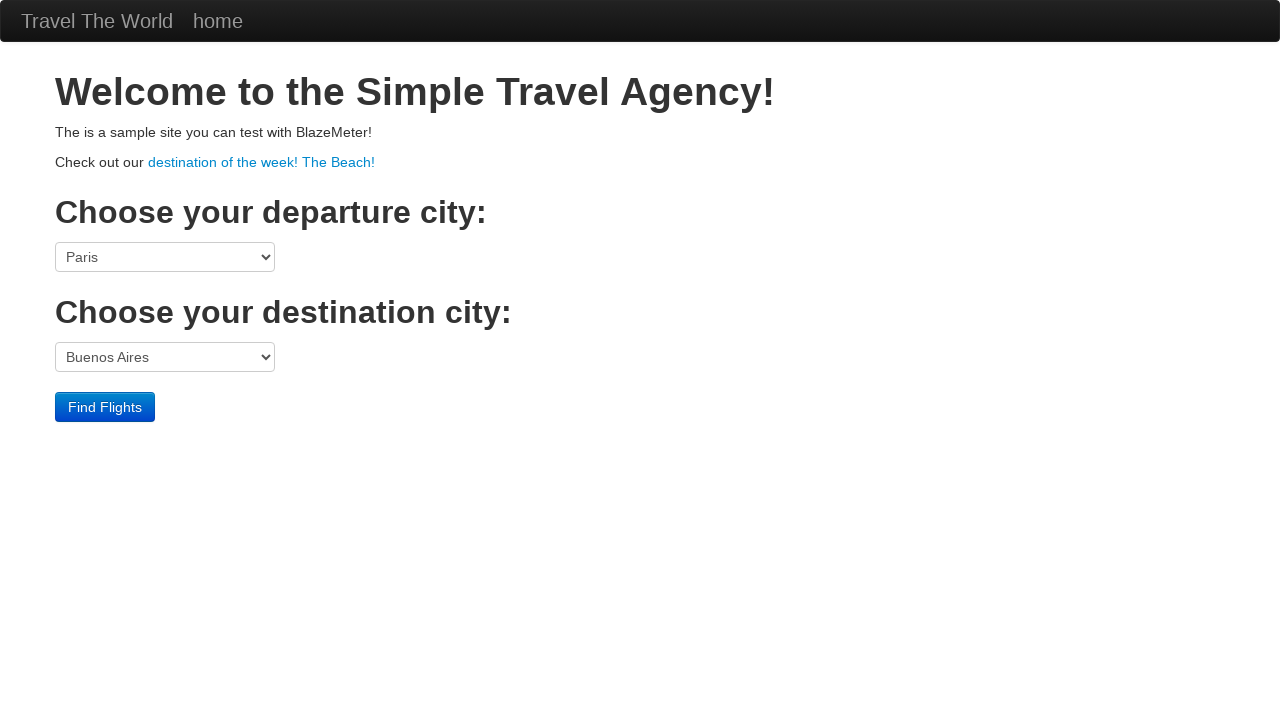

Clicked on departure port dropdown to activate it at (165, 257) on select[name='fromPort']
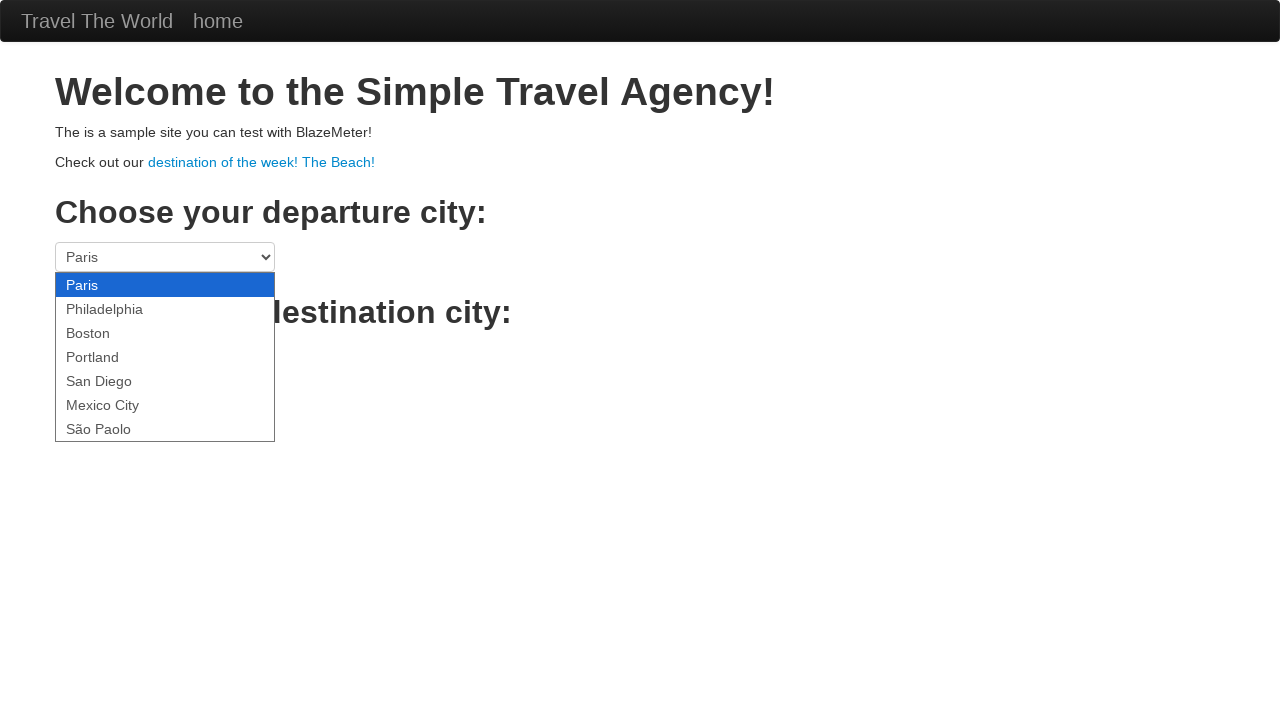

Selected Boston as departure city on select[name='fromPort']
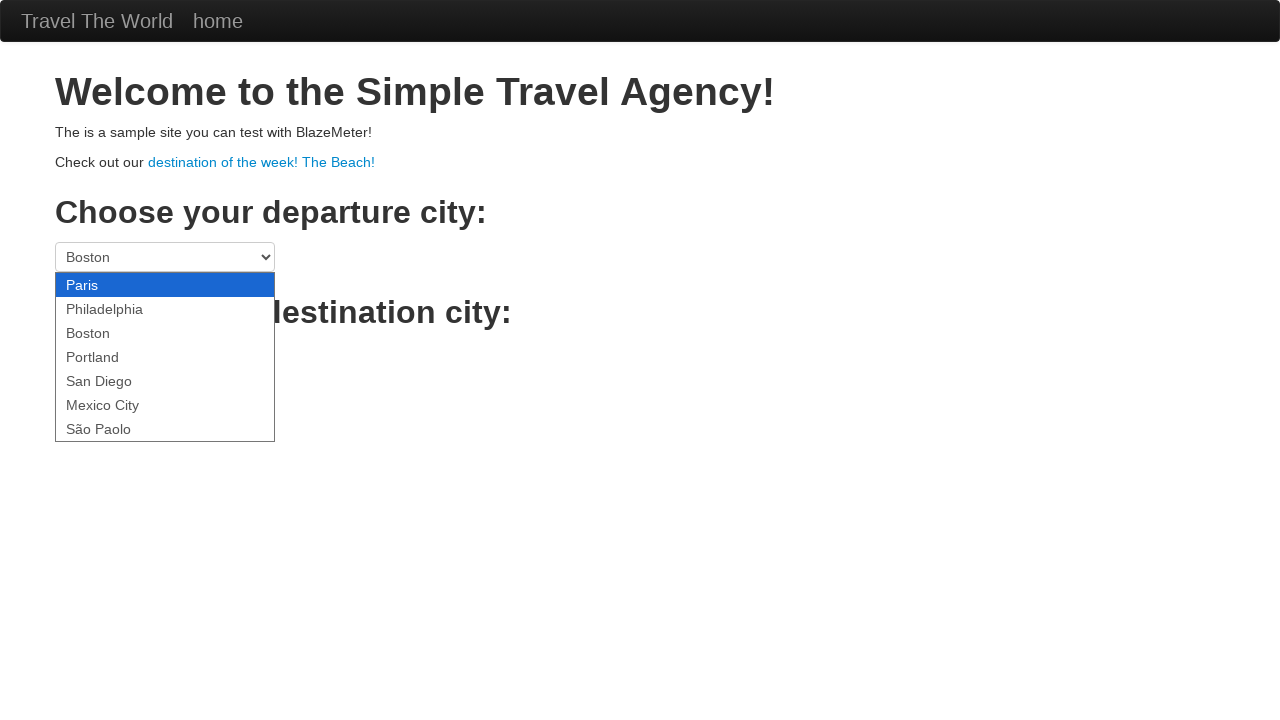

Selected London as destination city on select[name='toPort']
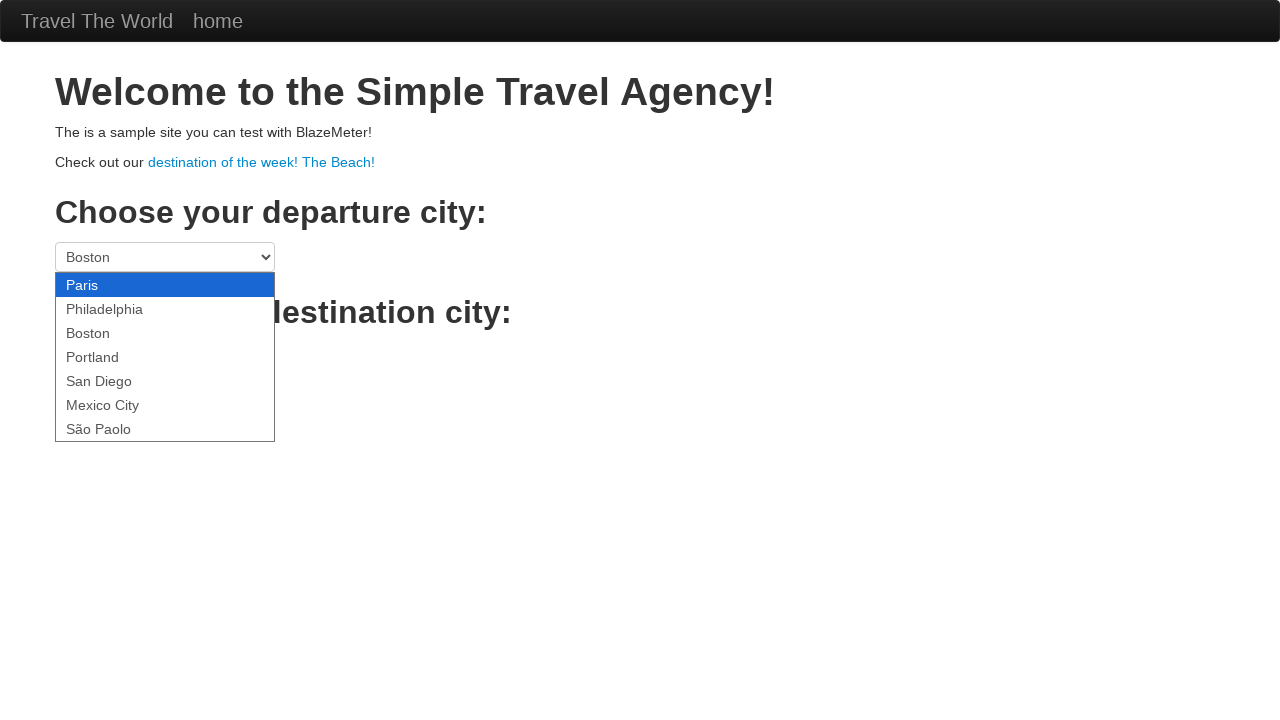

Clicked Find Flights button at (105, 407) on input[value='Find Flights']
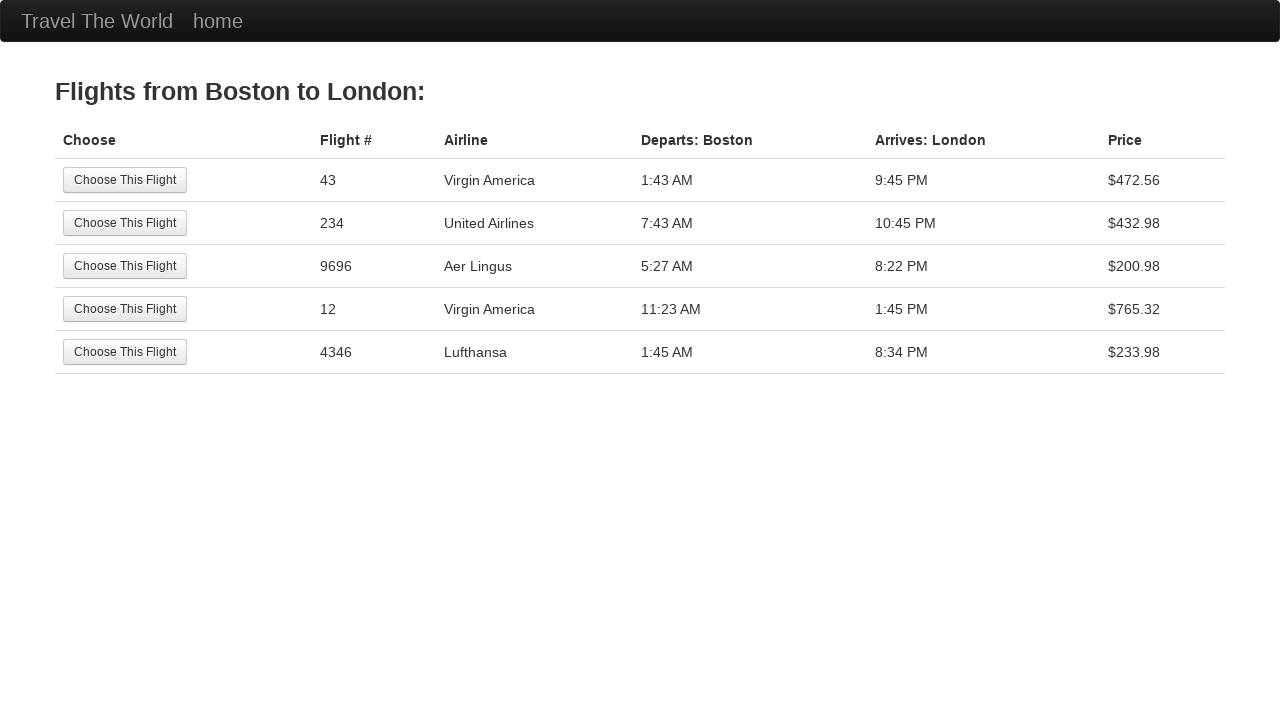

Flight results loaded and Choose This Flight button appeared
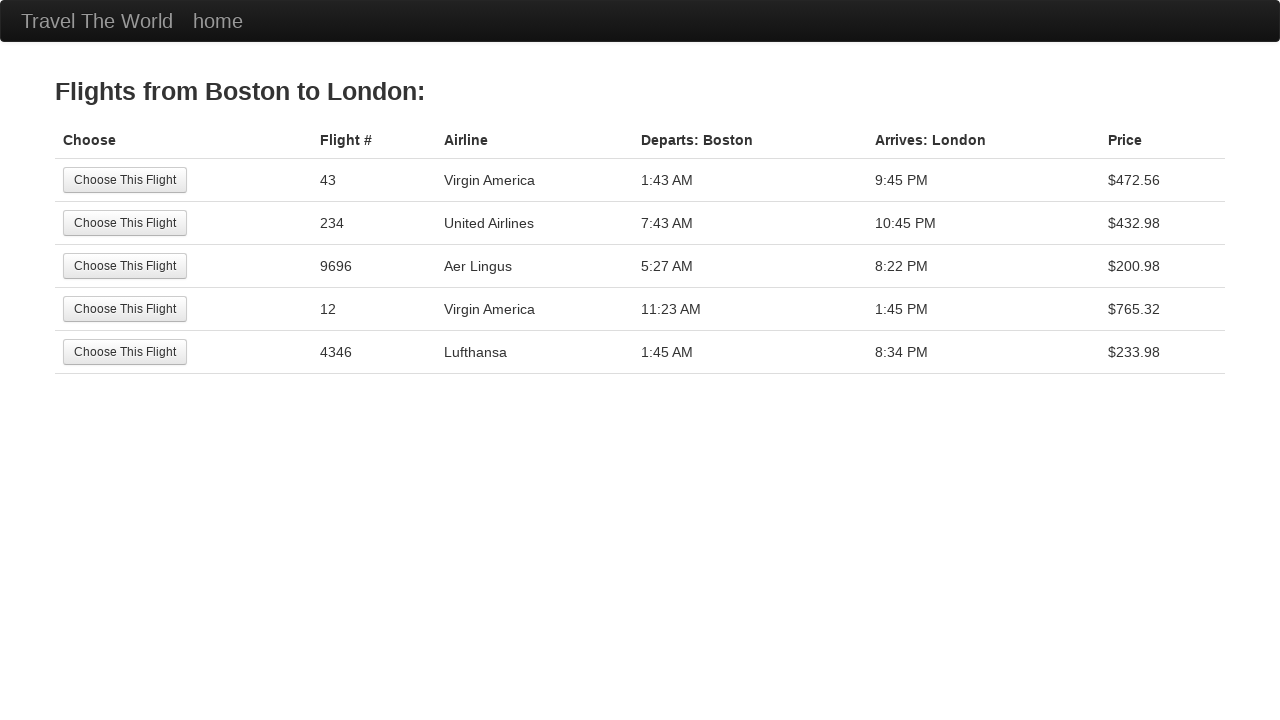

Clicked first Choose This Flight button to select a flight at (125, 180) on input[value='Choose This Flight']
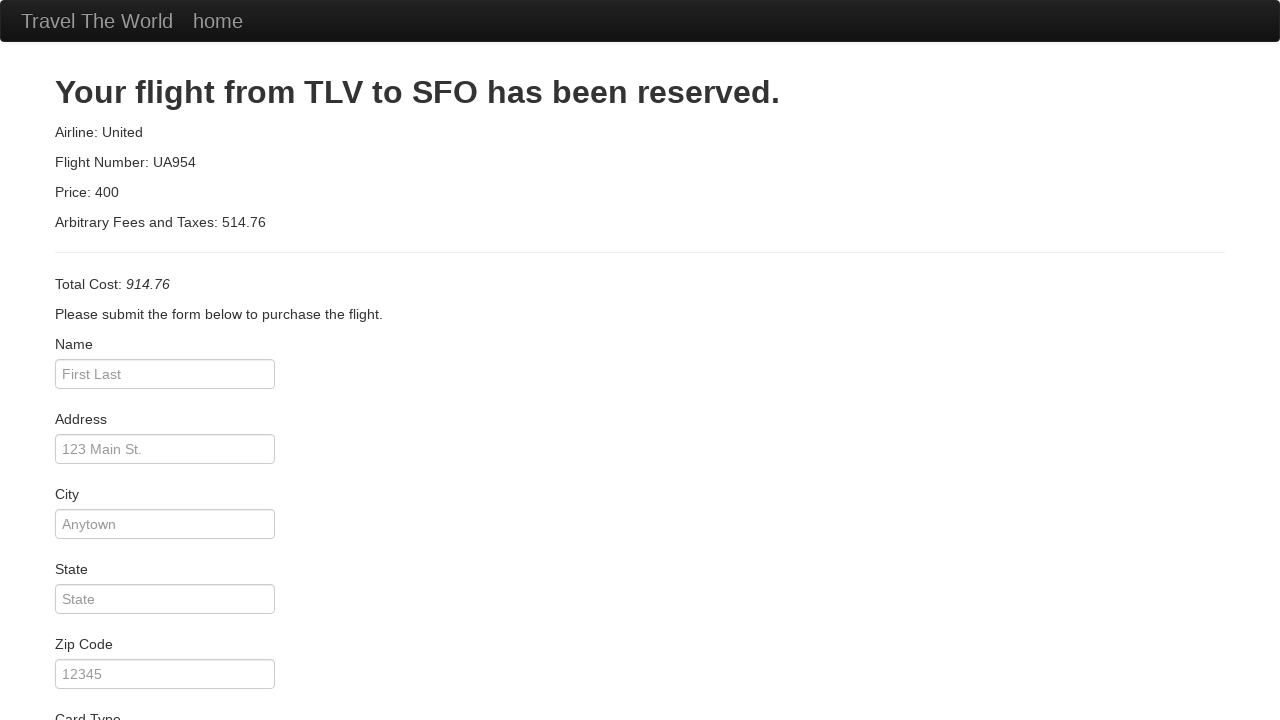

Purchase page loaded with flight details
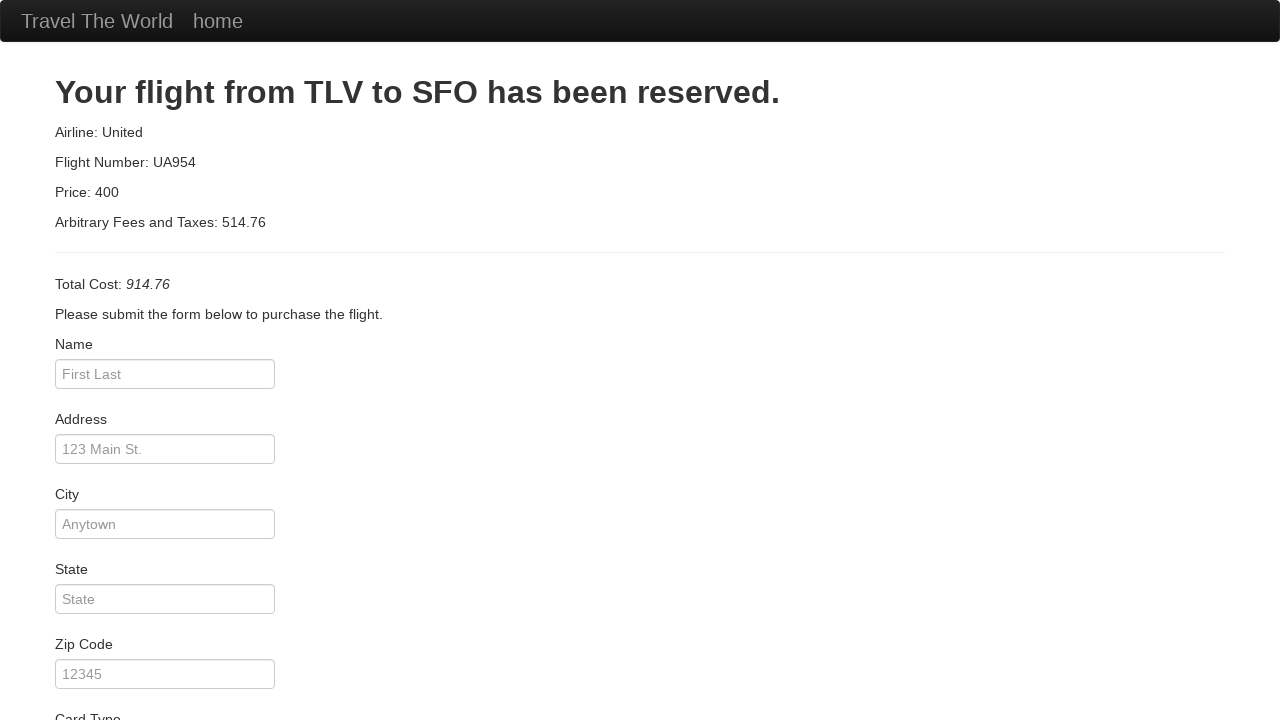

Retrieved airline information from purchase page
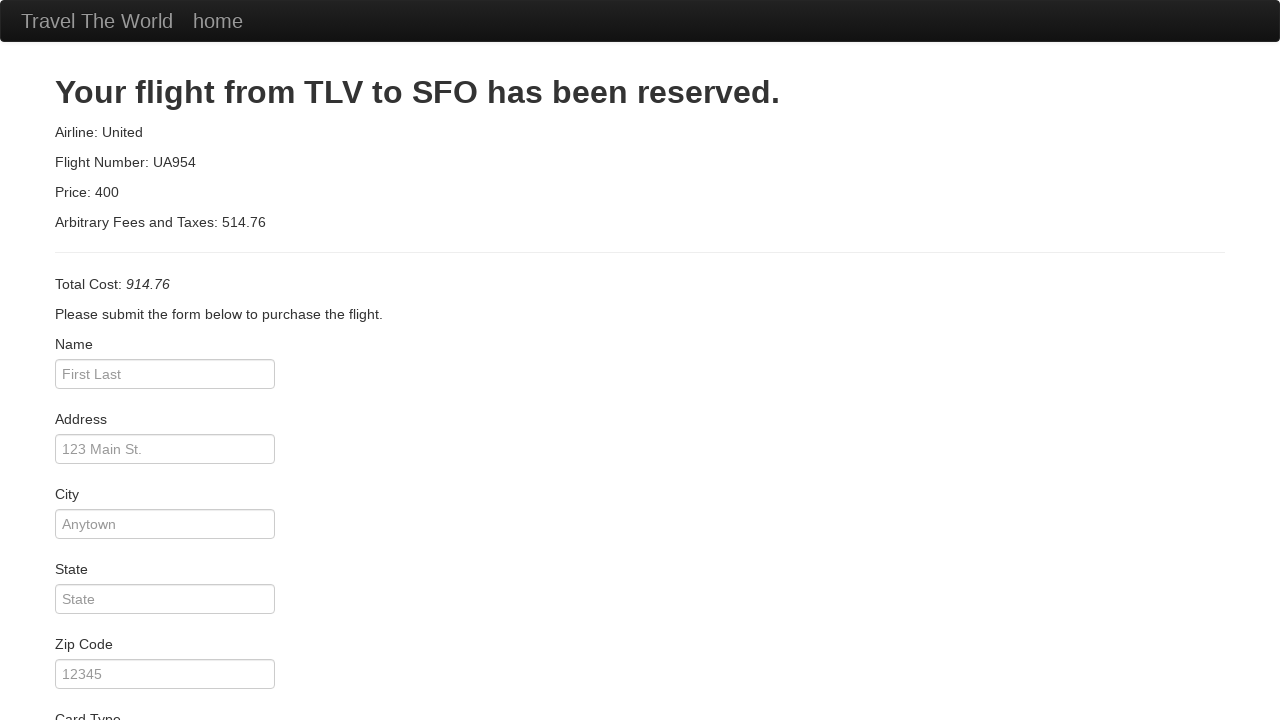

Verified that airline information is displayed (United, Virgin America, Lufthansa, or Aer Lingus)
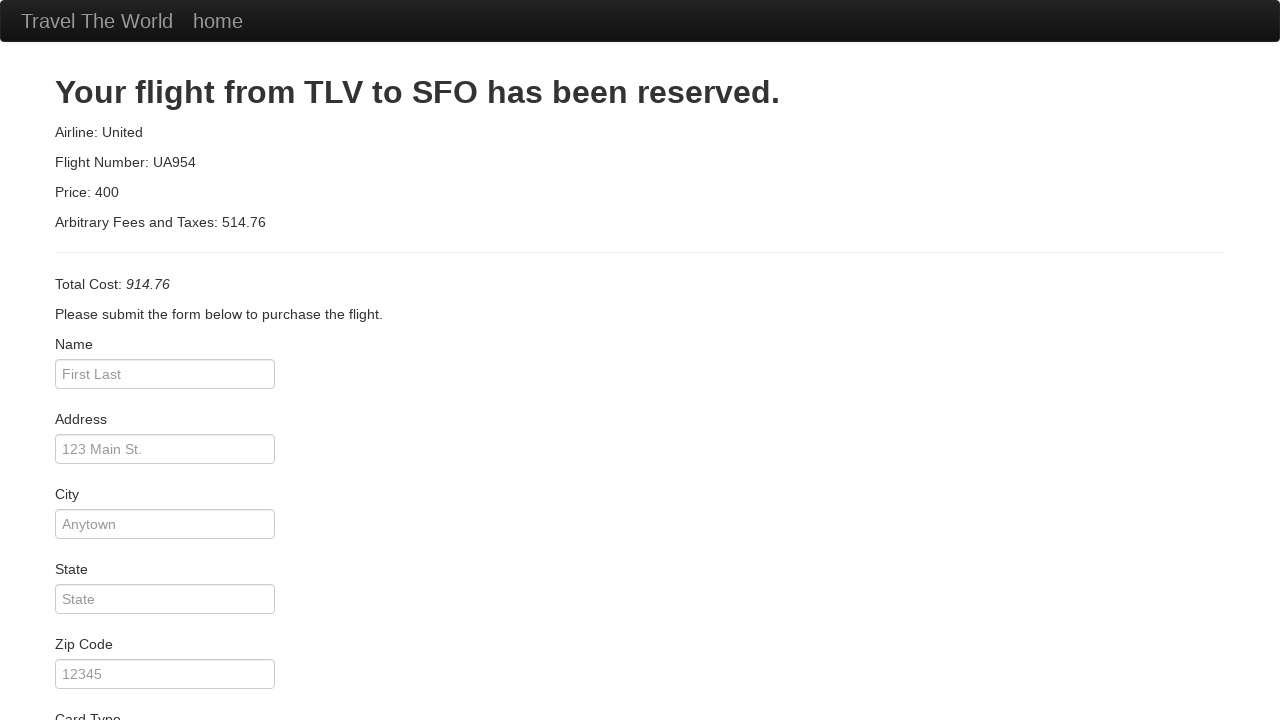

Retrieved flight number information from purchase page
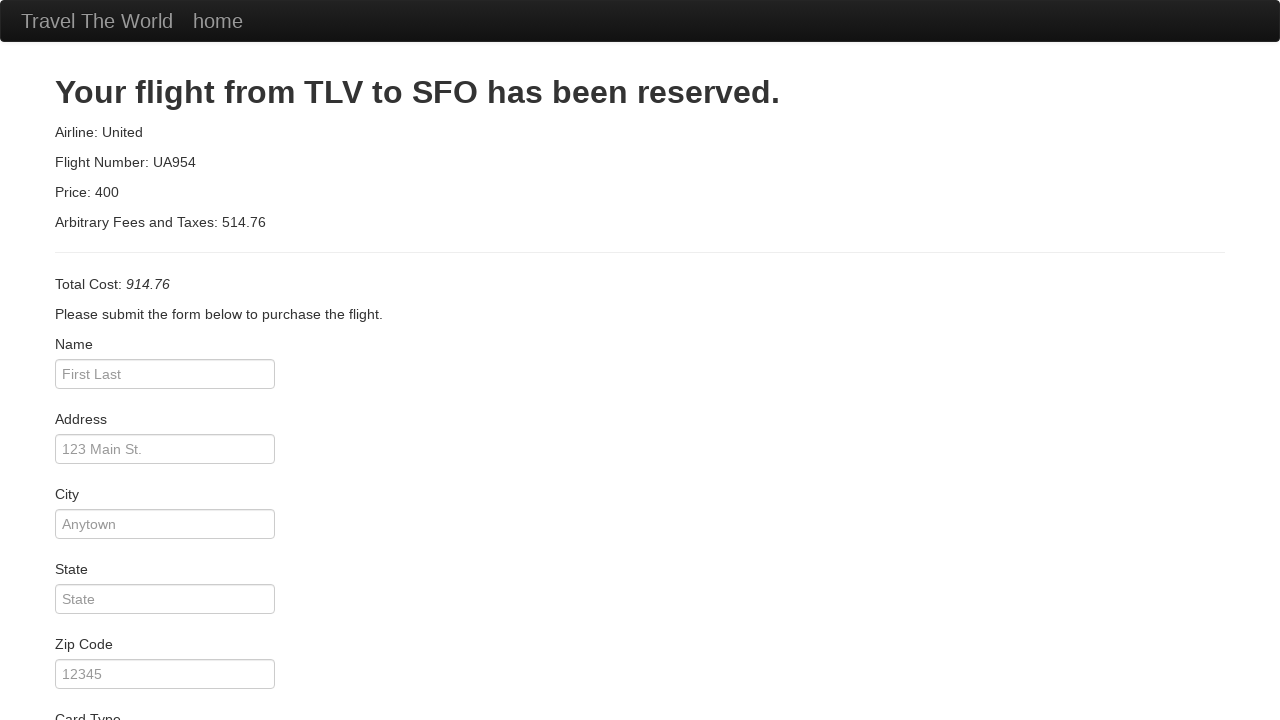

Verified that flight number is displayed
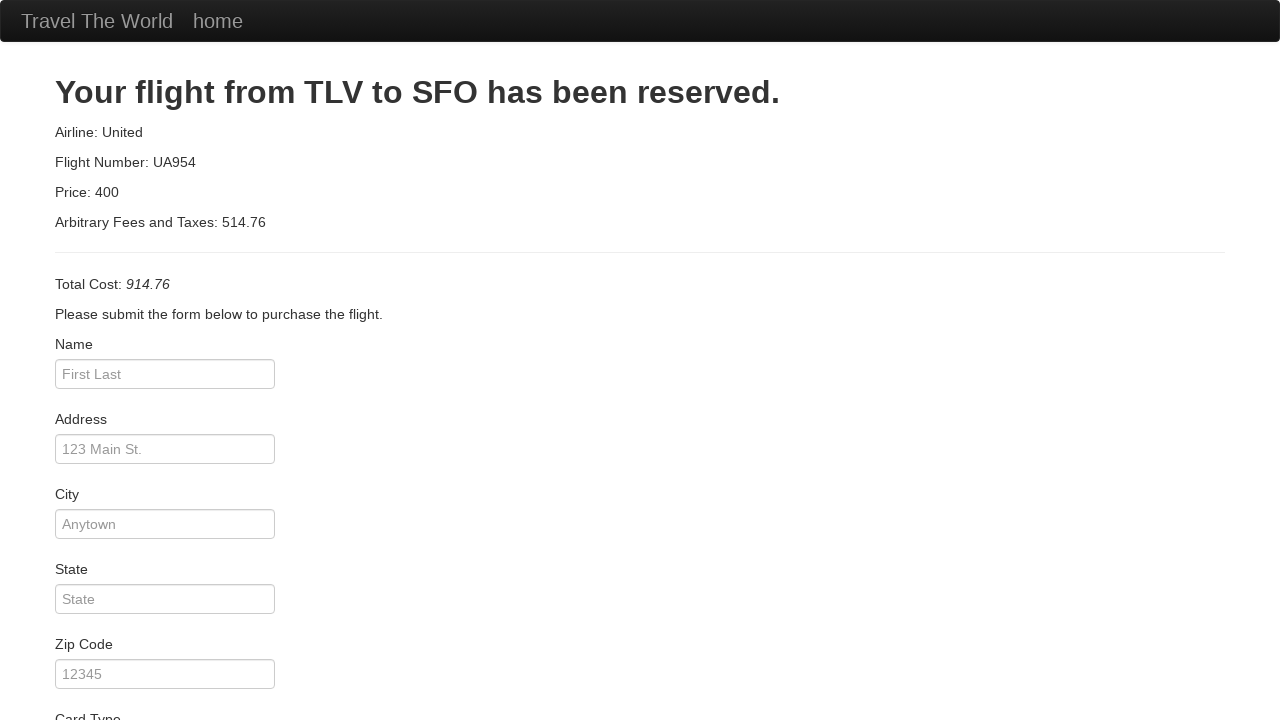

Retrieved price information from purchase page
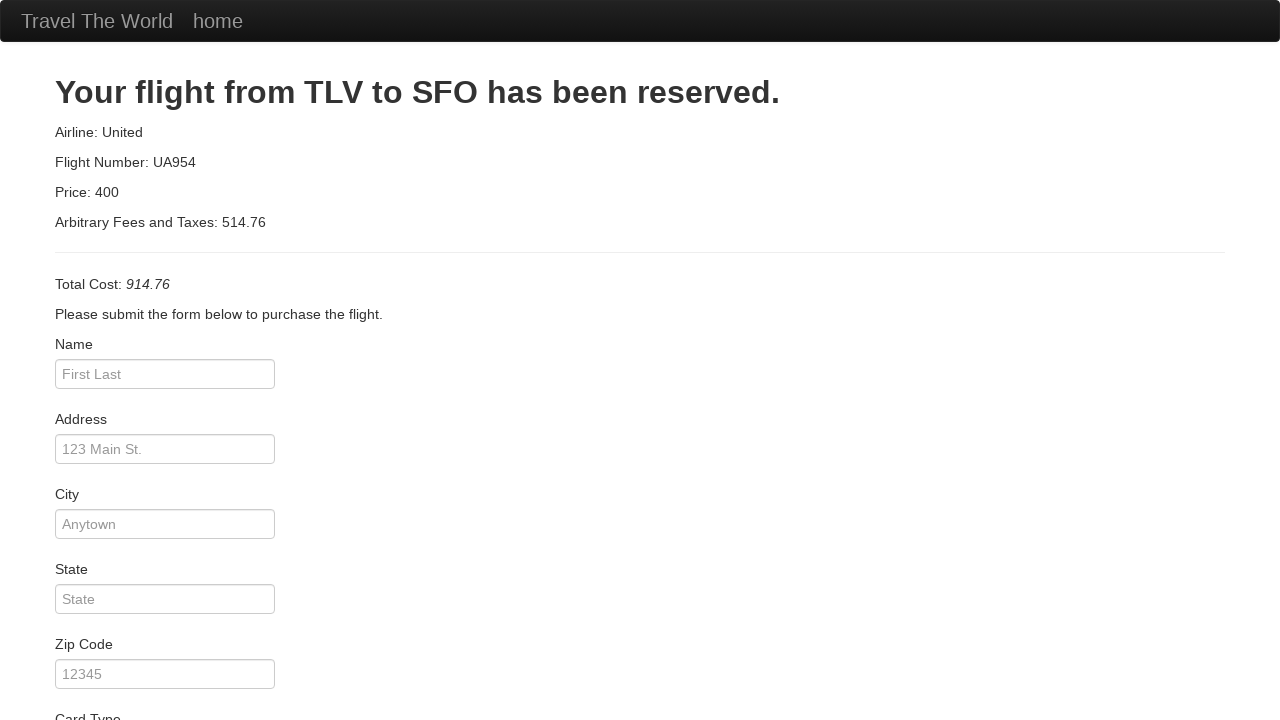

Verified that price is displayed
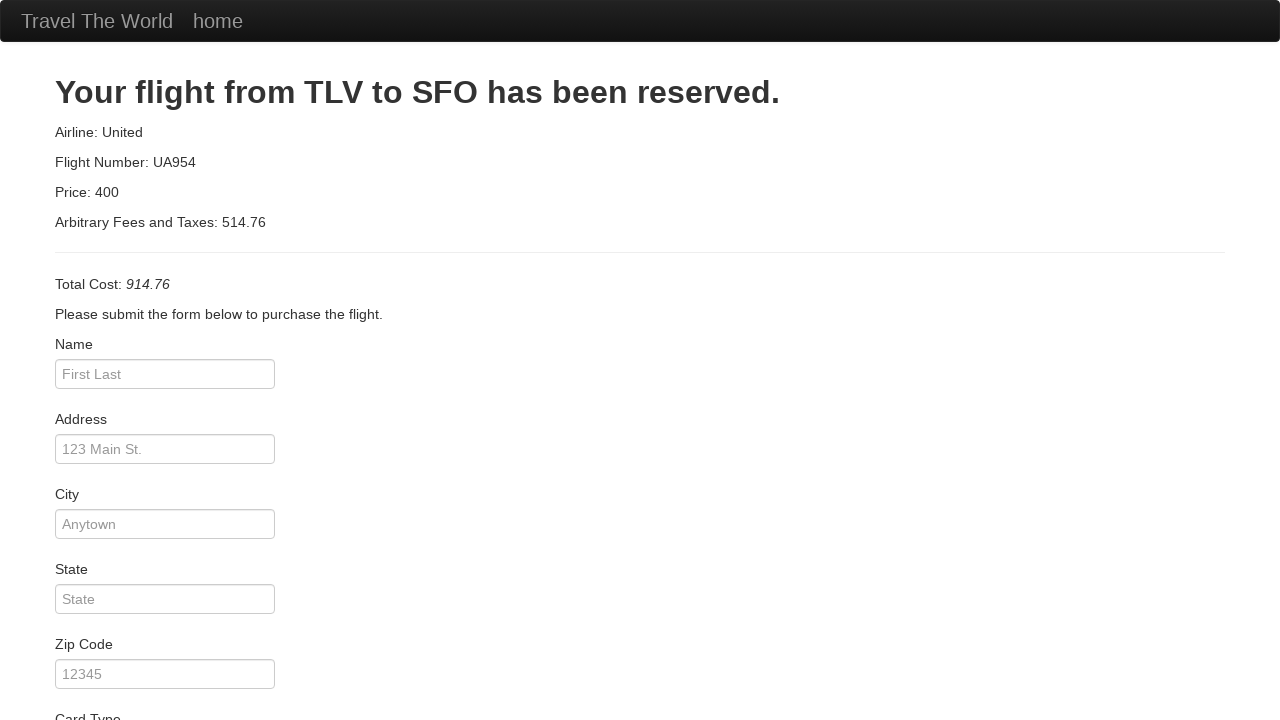

Retrieved fees and taxes information from purchase page
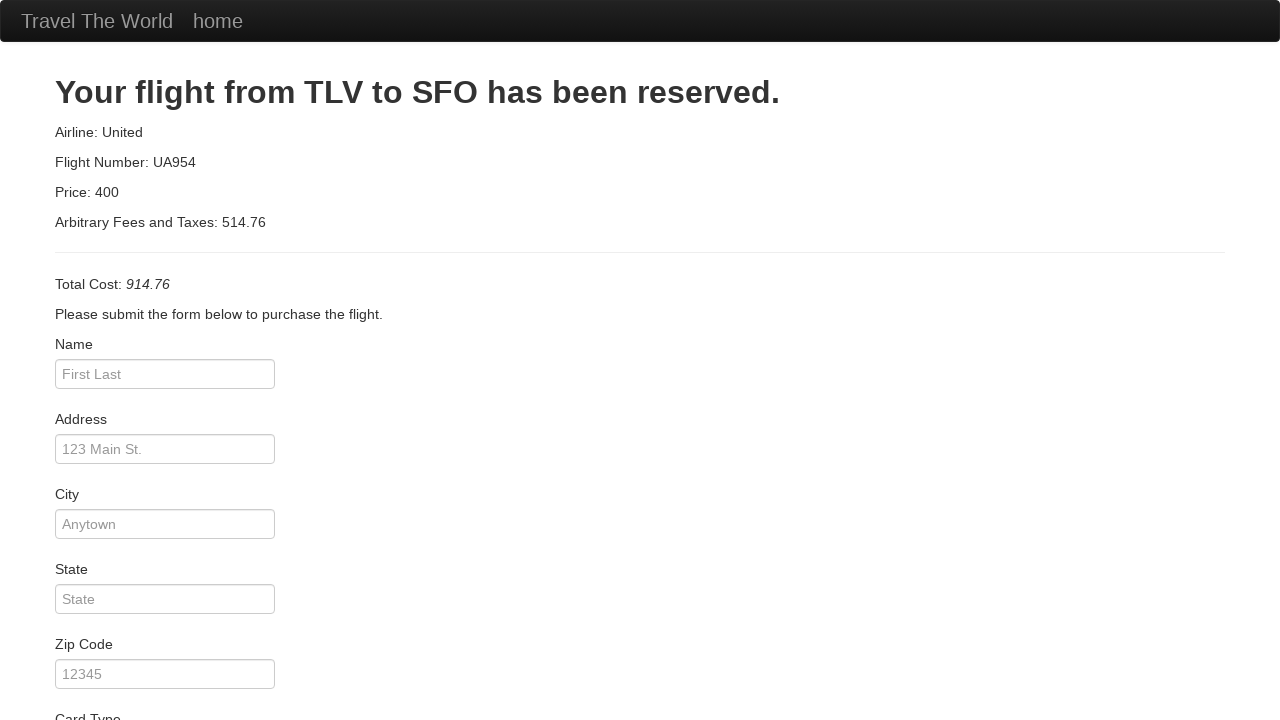

Verified that arbitrary fees and taxes are displayed
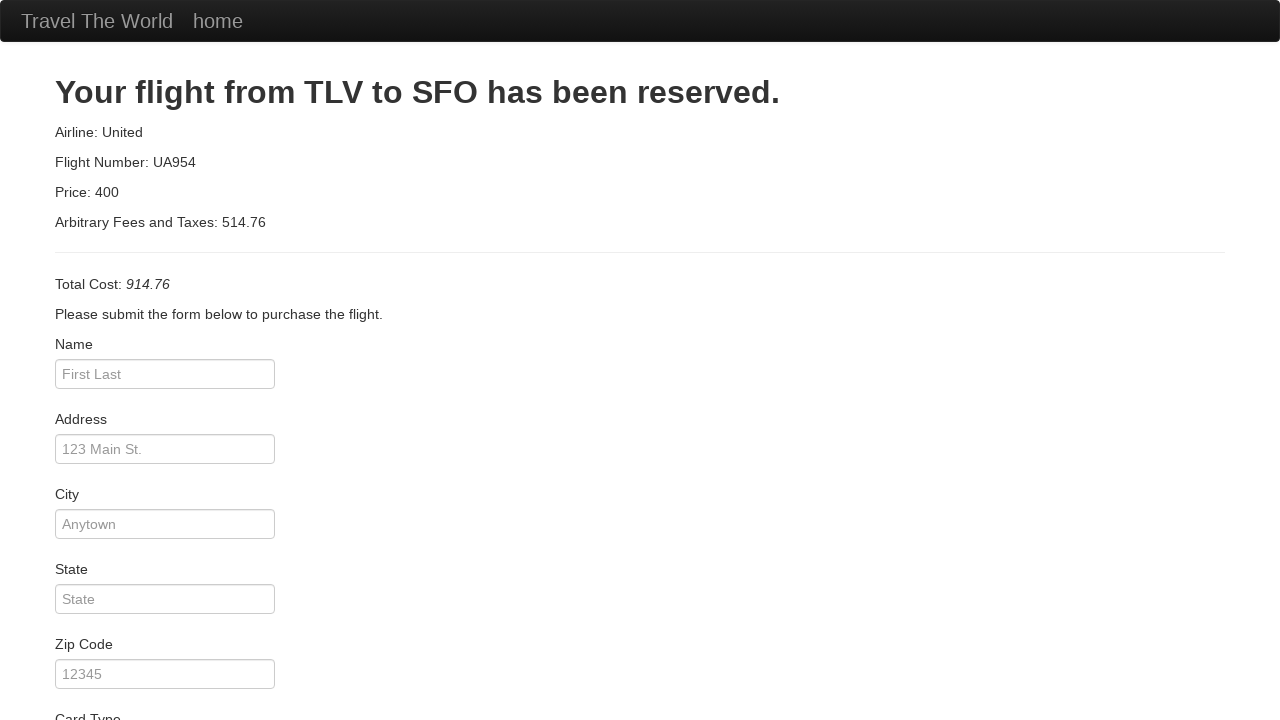

Retrieved total cost information from purchase page
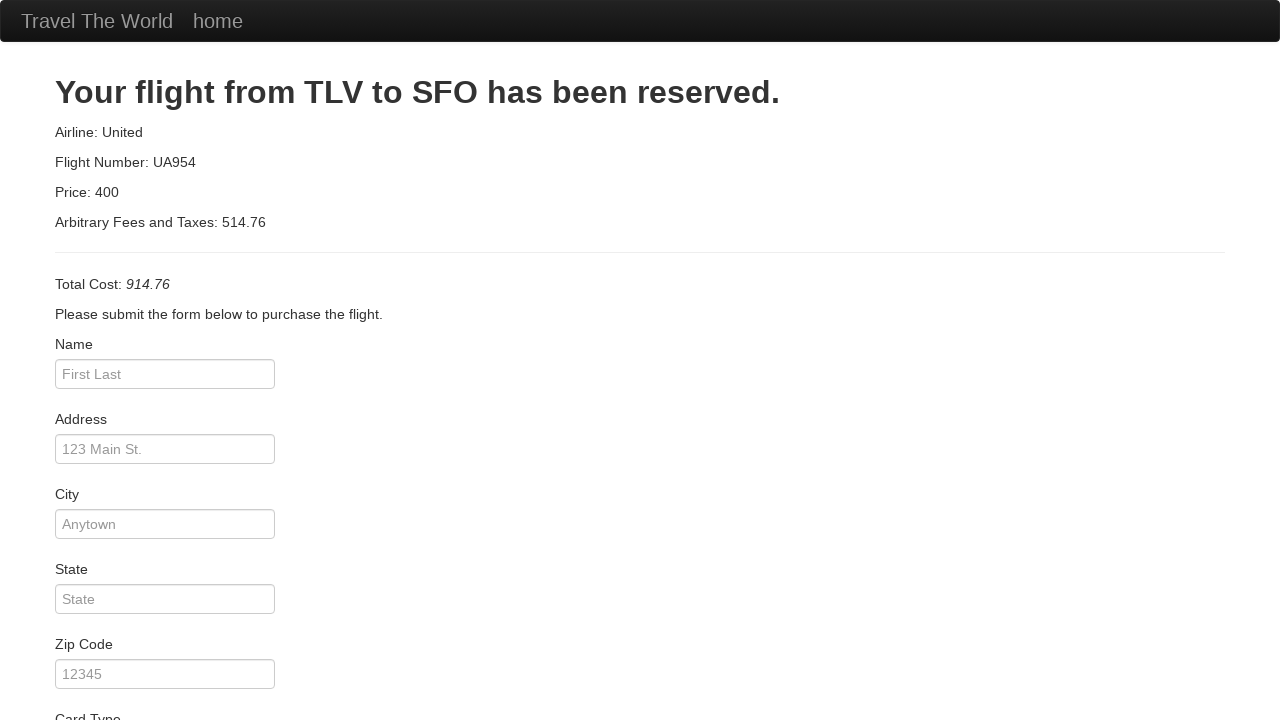

Verified that total cost is displayed and contains content
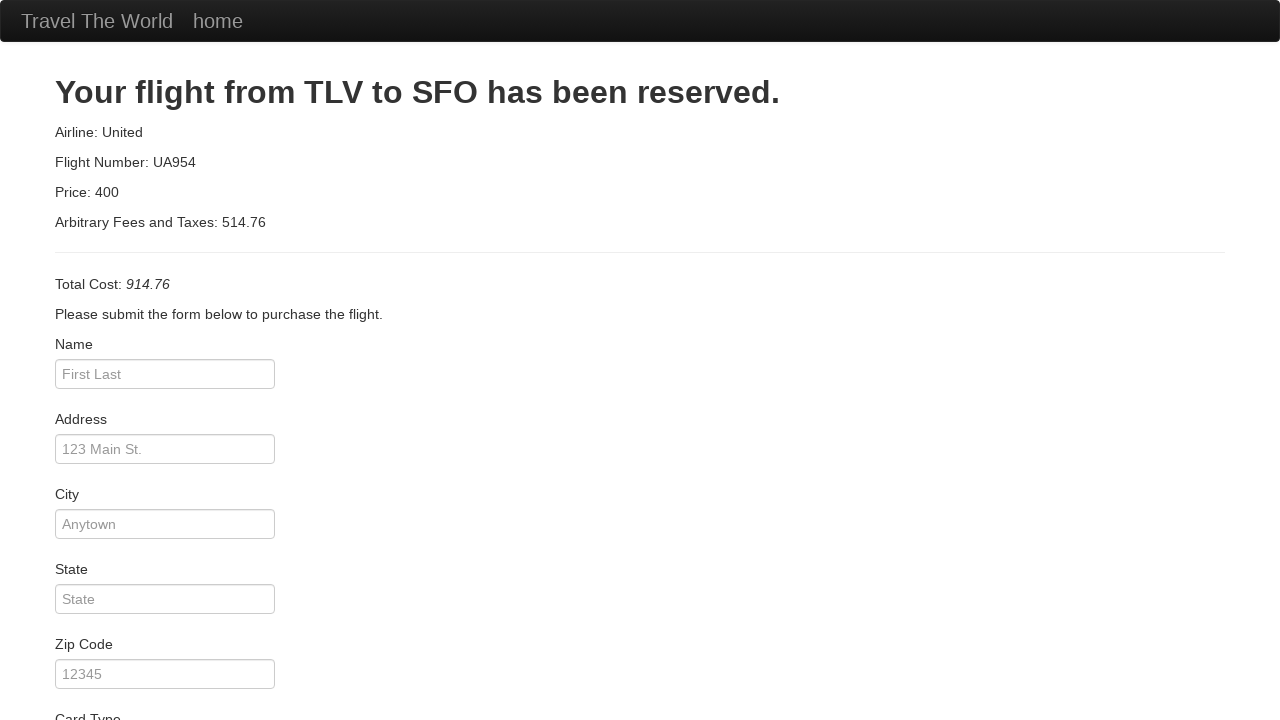

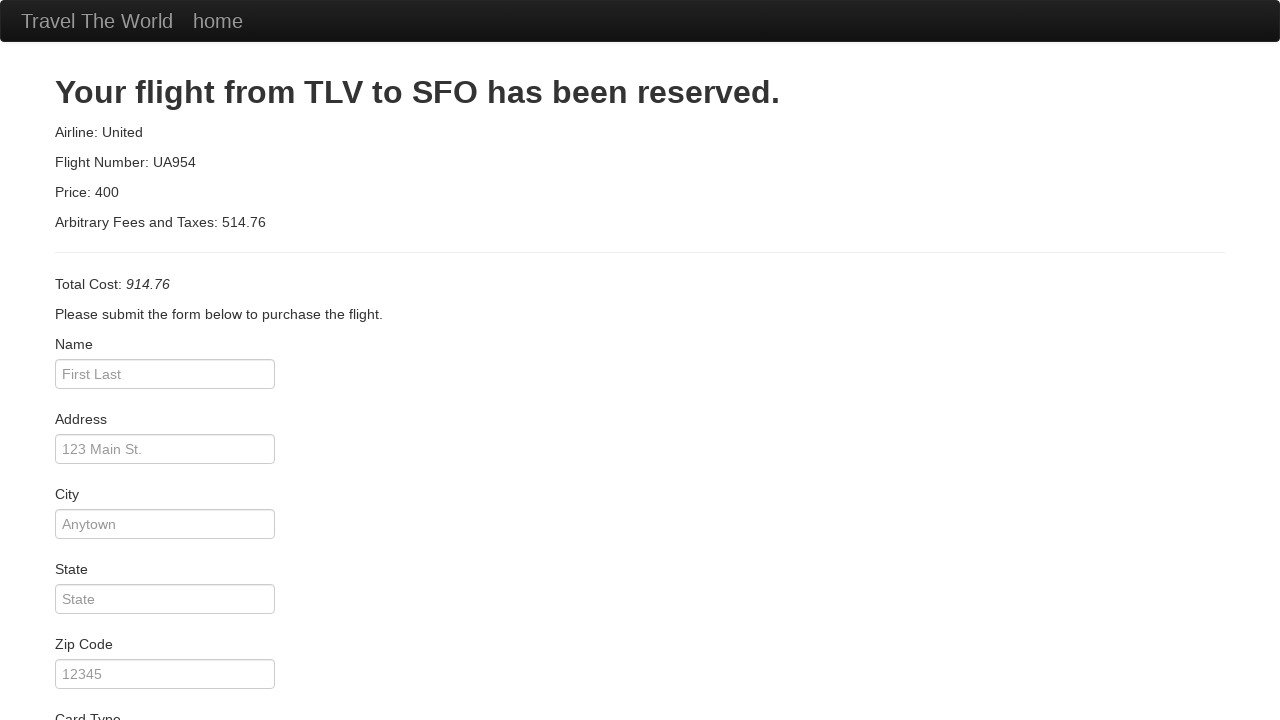